Tests browser window management by resizing the window to specific dimensions and repositioning it to specific coordinates

Starting URL: https://wisequarter.com

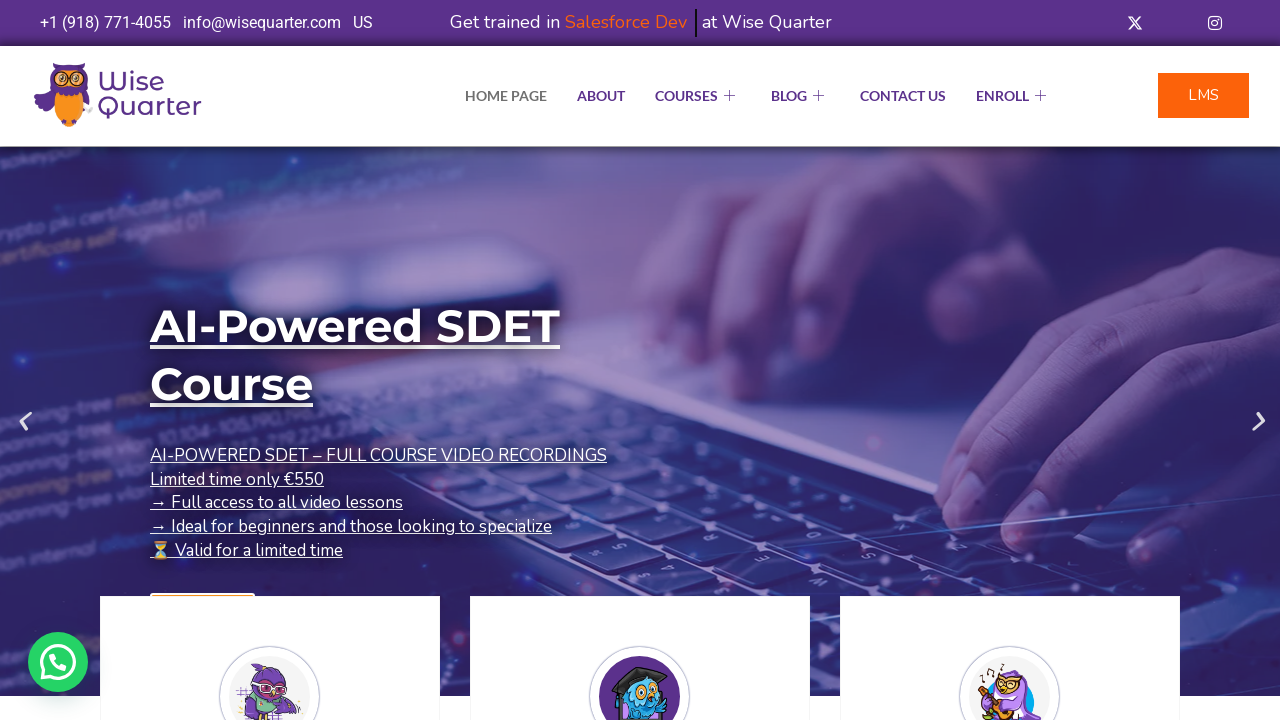

Retrieved initial window position coordinates
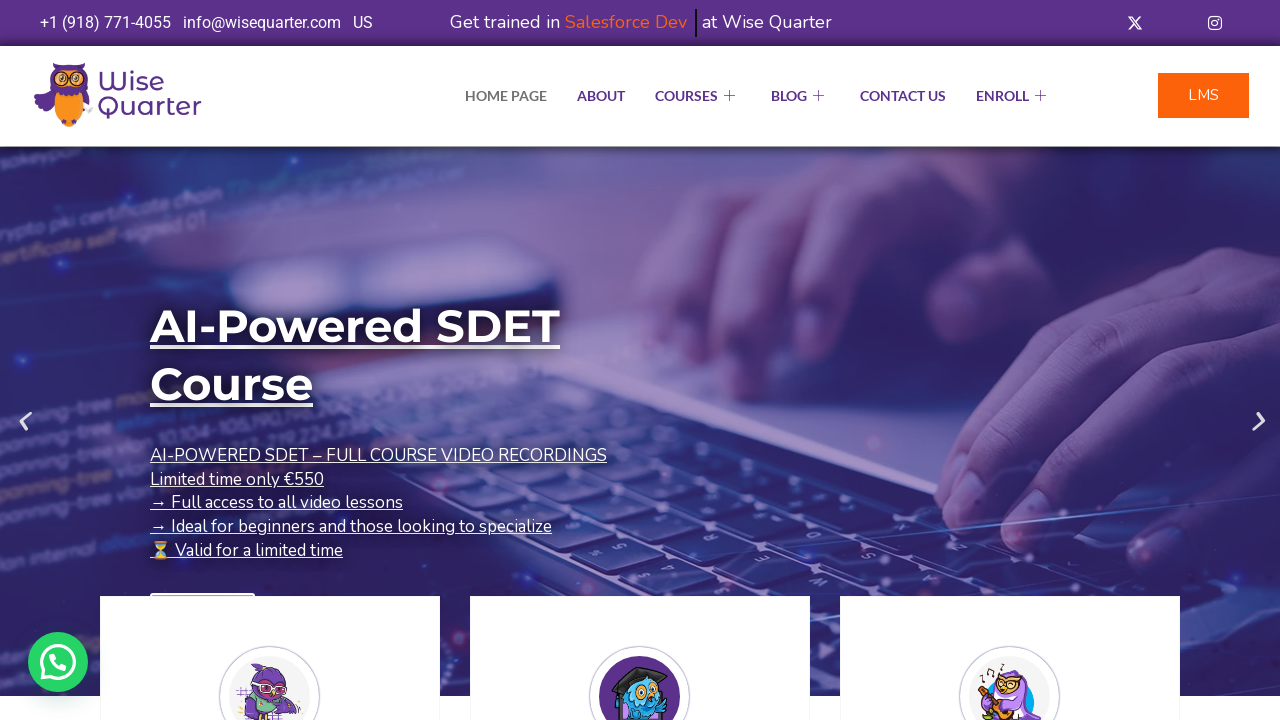

Retrieved initial viewport size
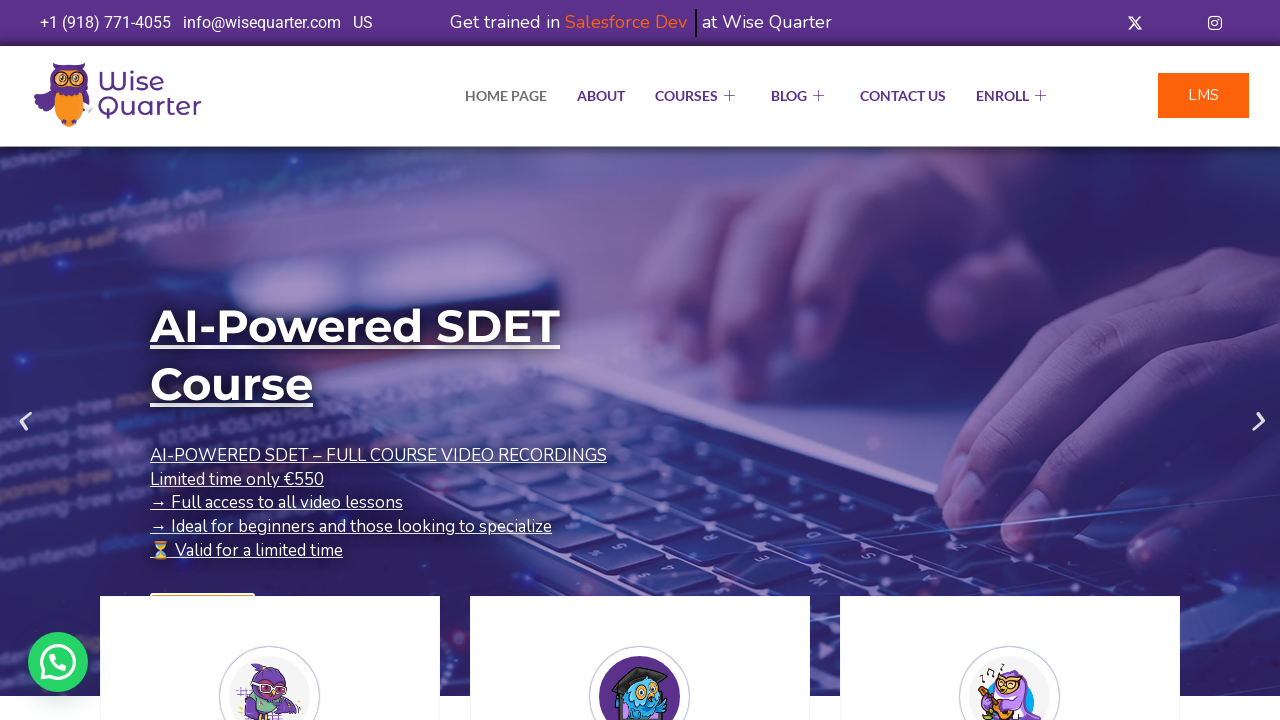

Resized viewport to 1200x500 pixels
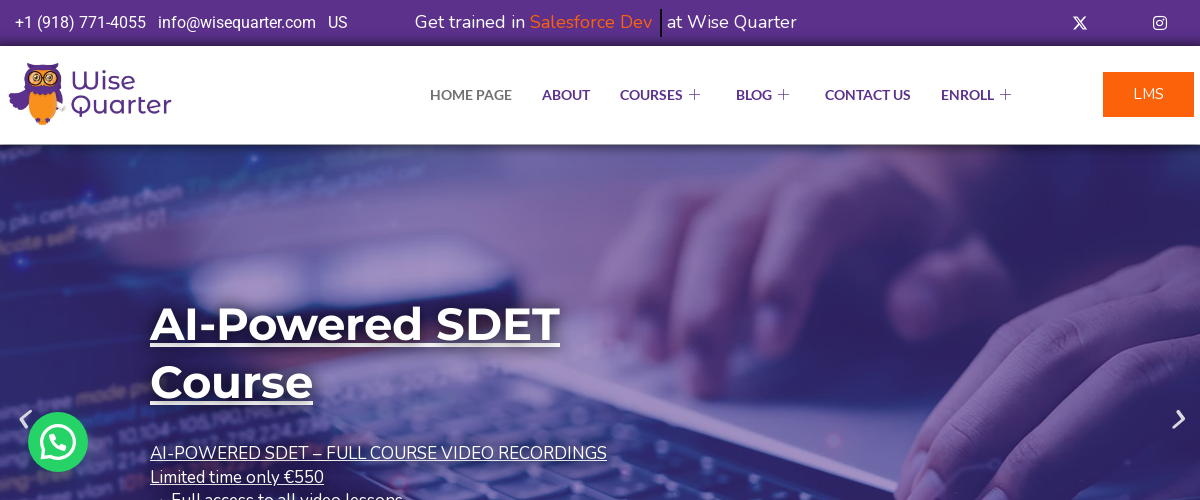

Retrieved updated viewport size after resize
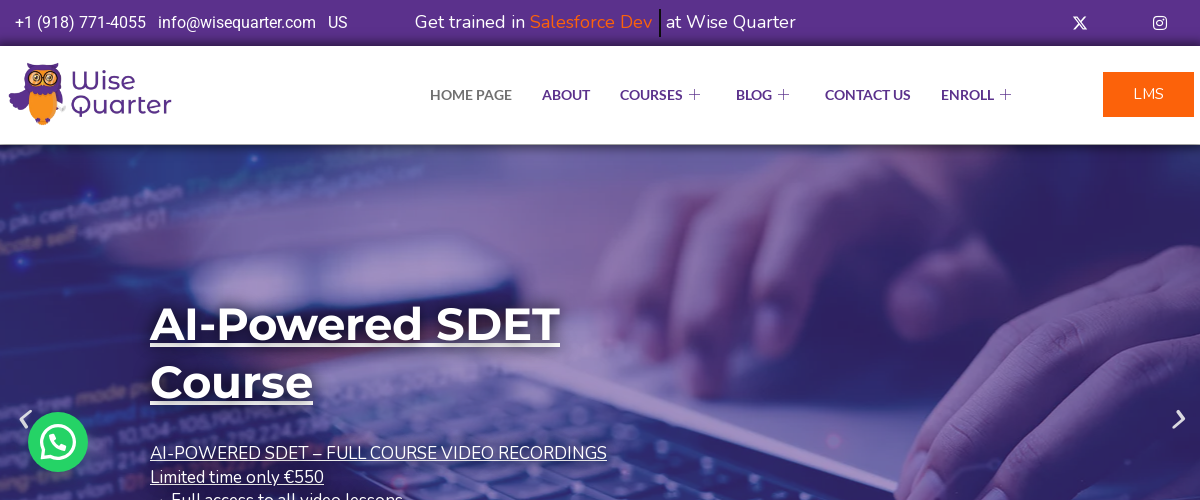

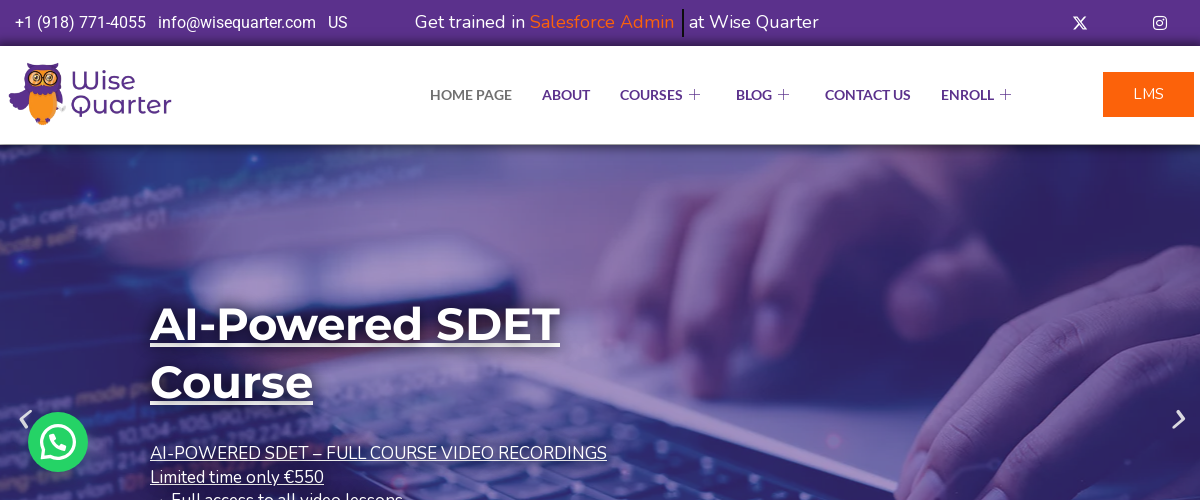